Tests a basic addition form by entering two numbers, clicking the calculate button, and verifying the result is displayed

Starting URL: http://syntaxprojects.com/basic-first-form-demo.php

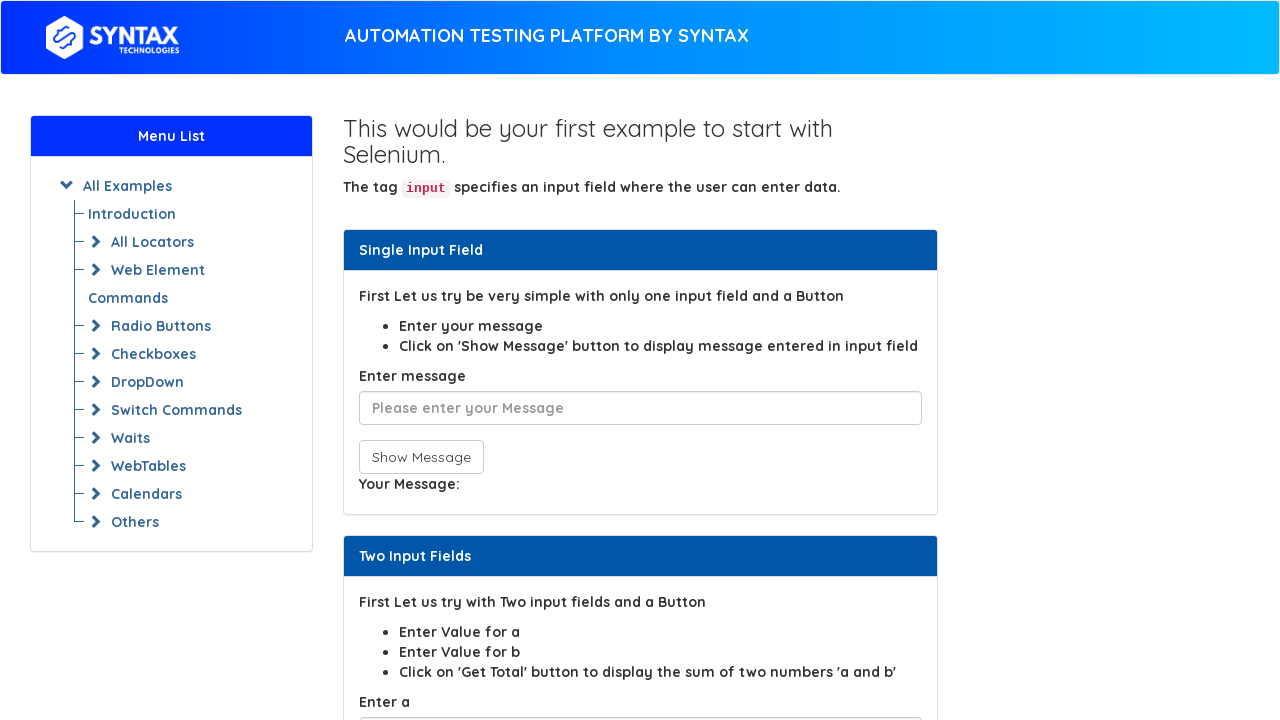

Entered '11' in the first number field (sum1) on input#sum1
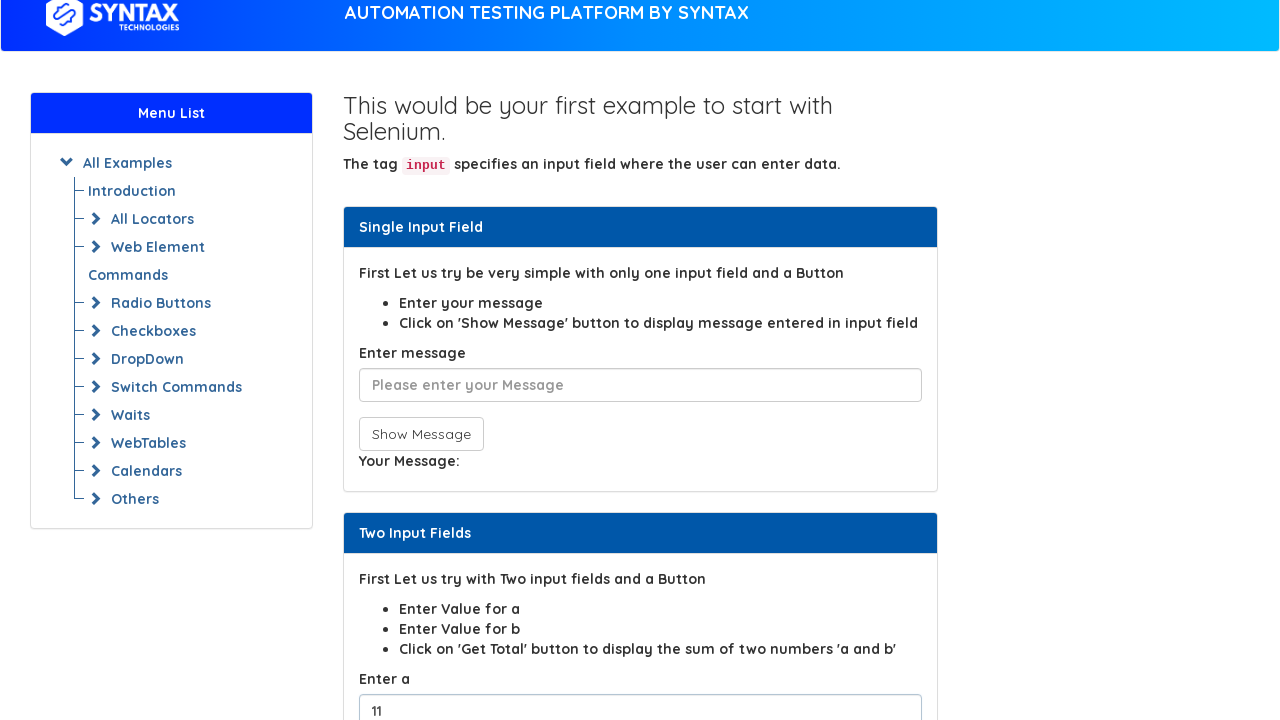

Entered '15' in the second number field (sum2) on input#sum2
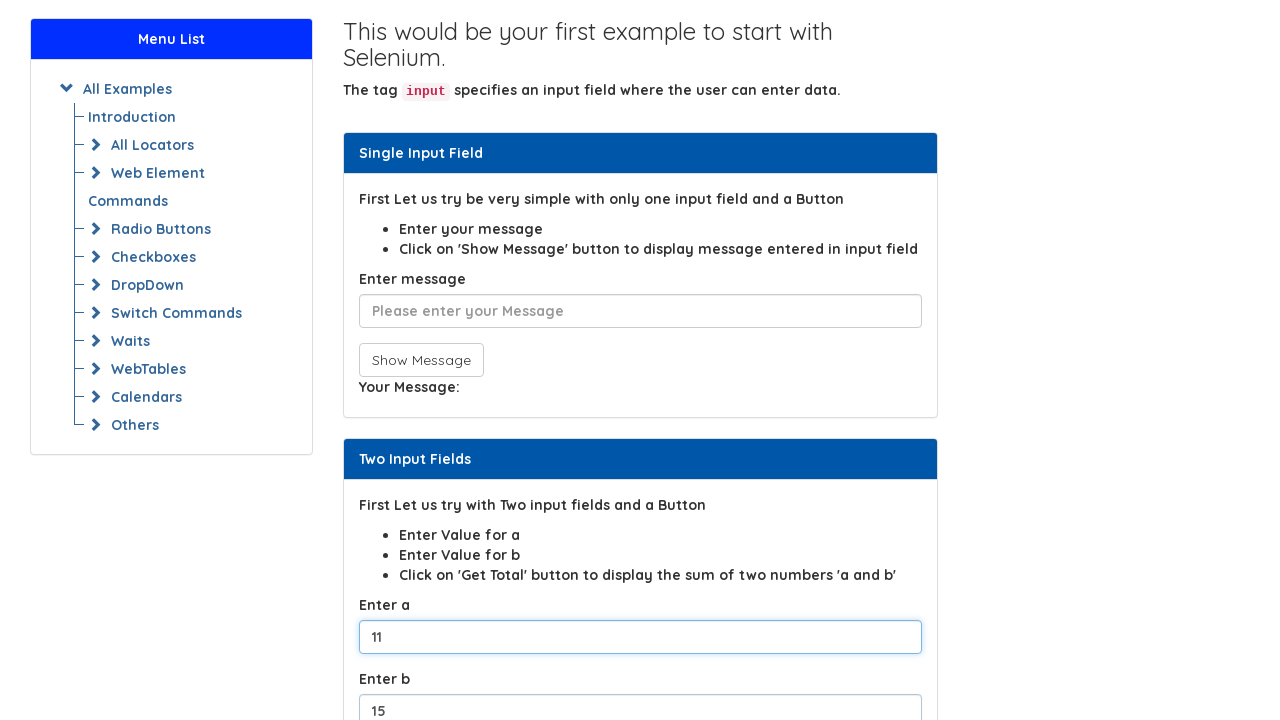

Clicked the calculate button to compute the sum at (402, 360) on button[onclick$='total()']
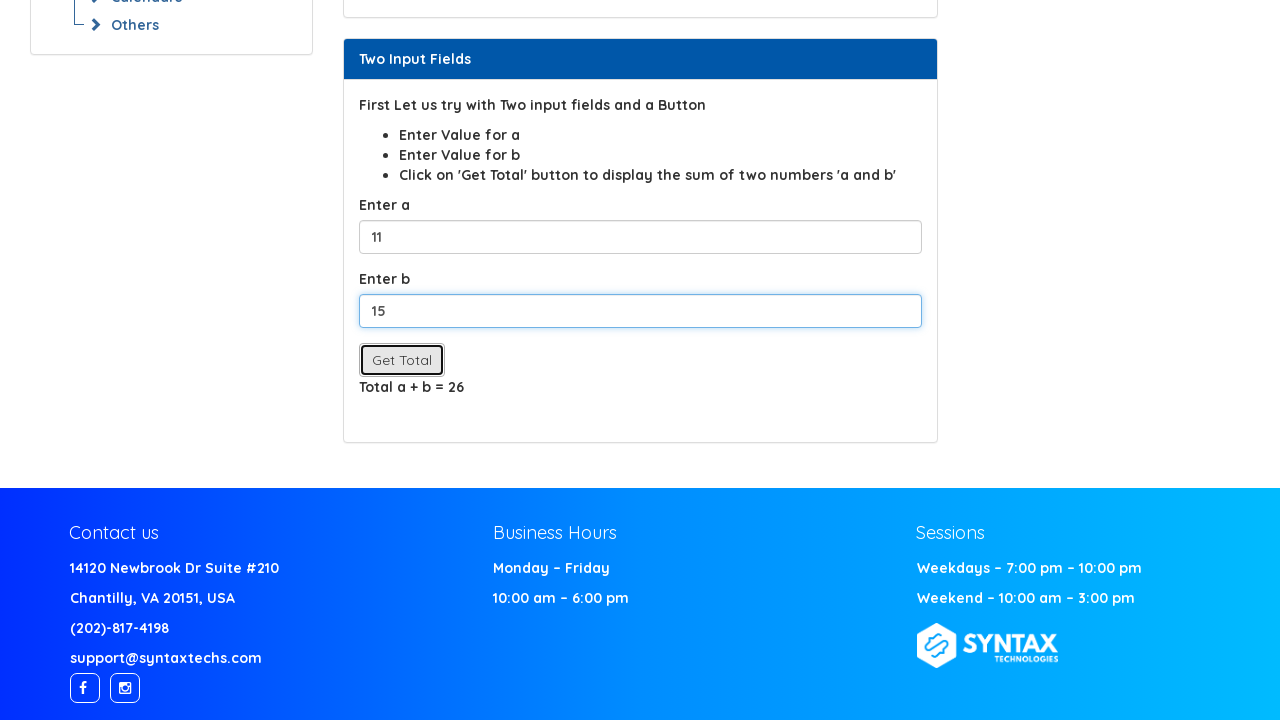

Result was displayed in the displayvalue span
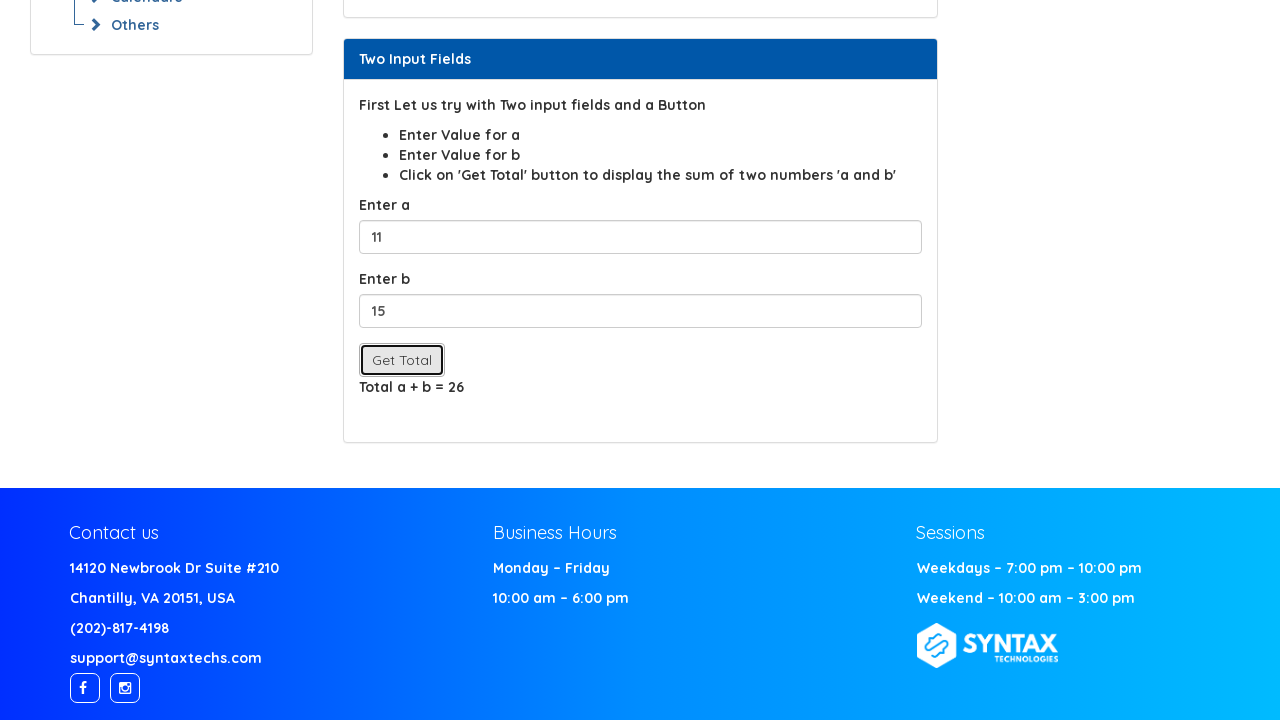

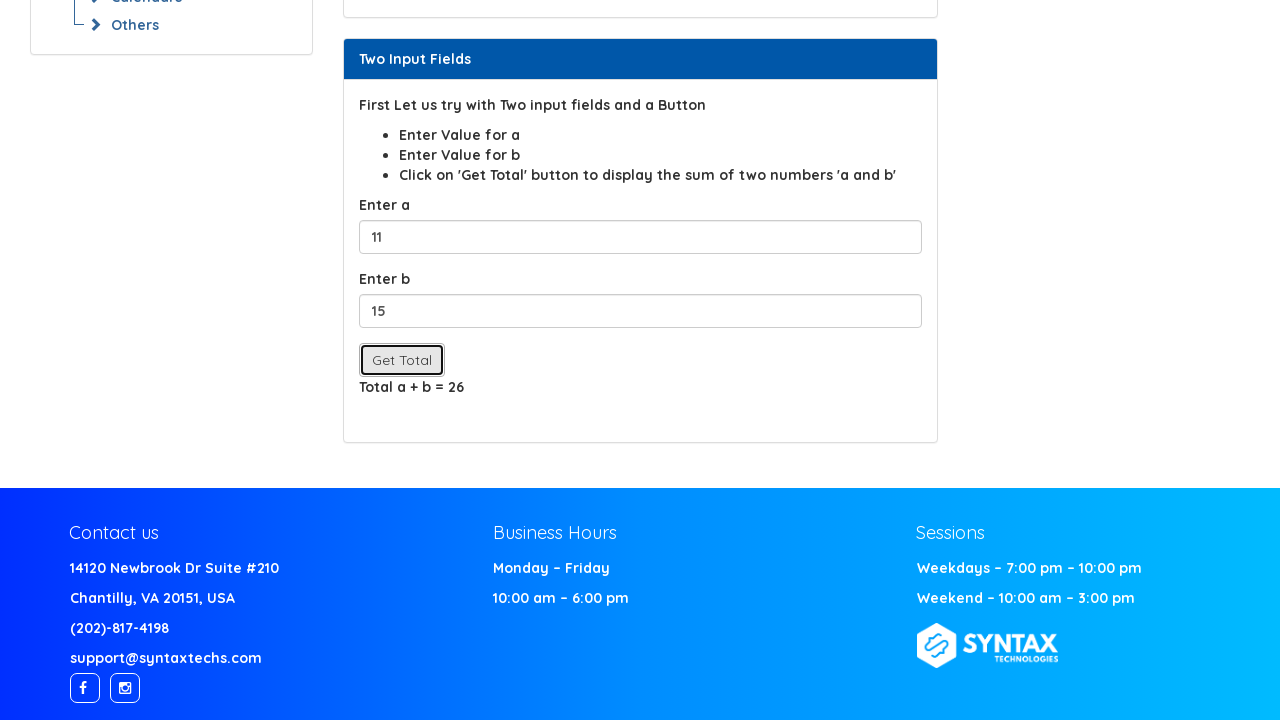